Tests interaction with nested frames by switching between frames and filling text inputs within each frame

Starting URL: https://ui.vision/demo/webtest/frames/

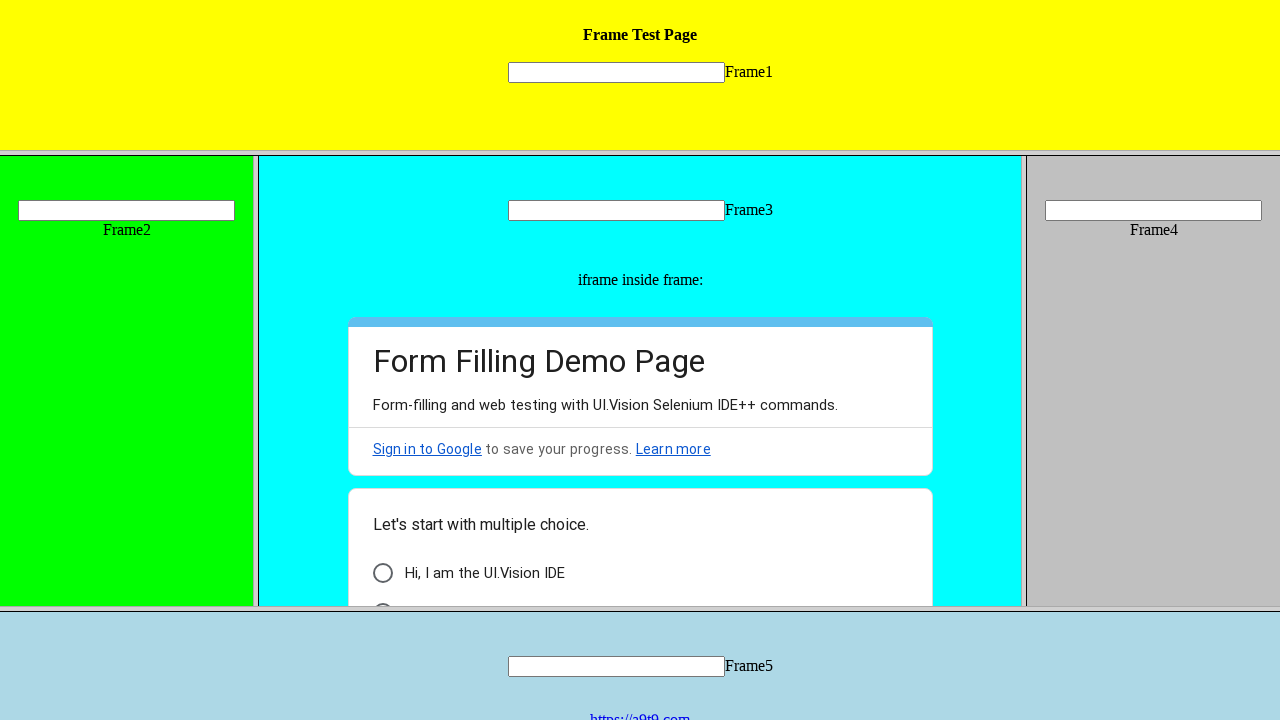

Located first frame using XPath
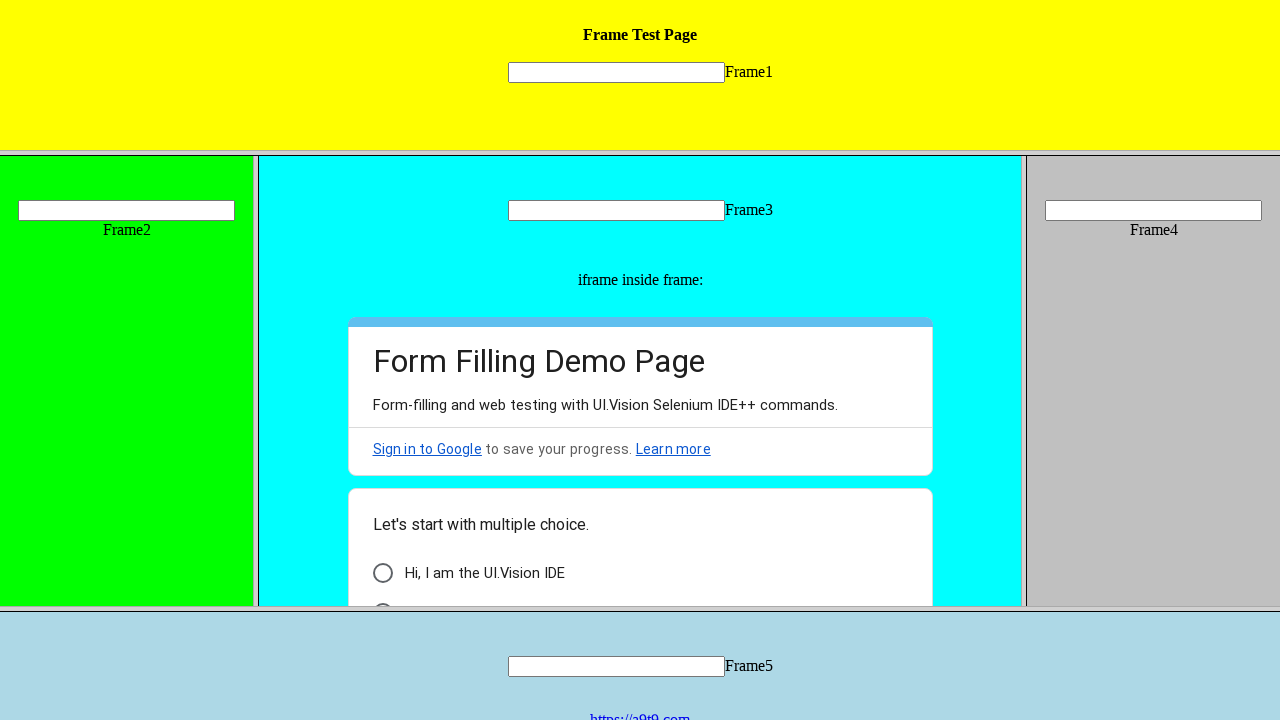

Filled text input in first frame with 'Frame One' on xpath=/html/frameset/frame[1] >> internal:control=enter-frame >> input[name='myt
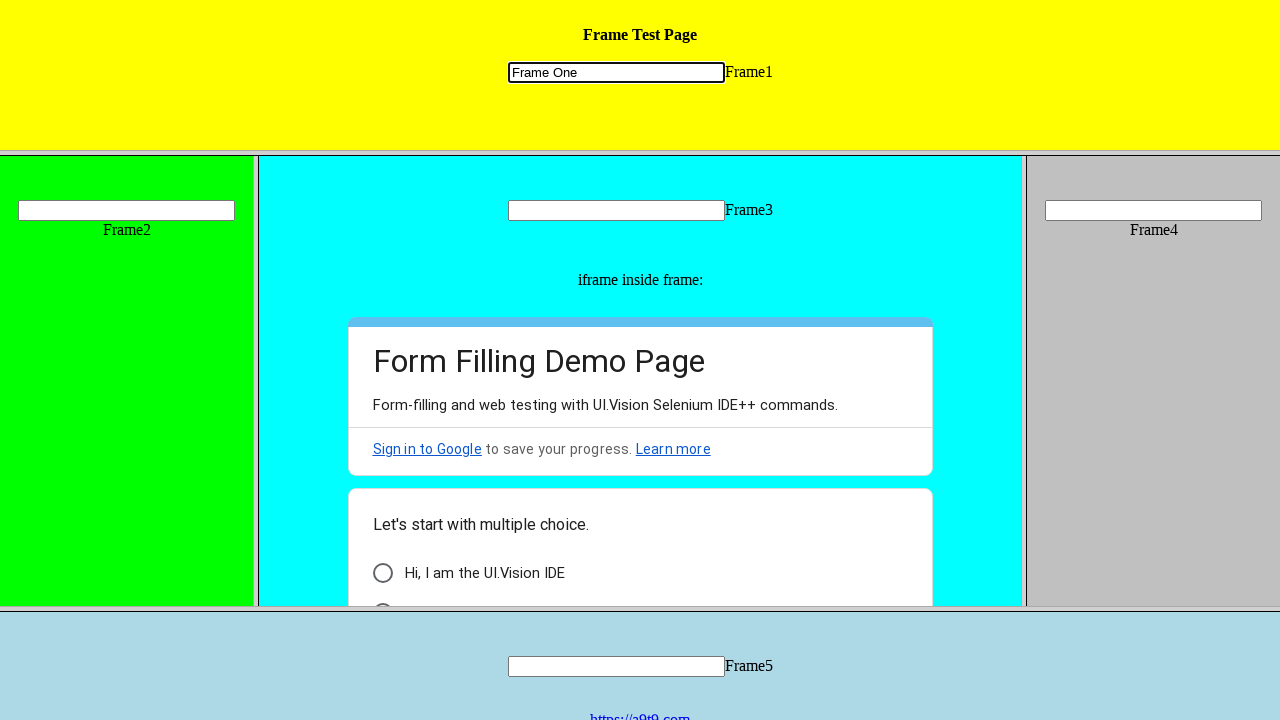

Located nested second frame using XPath
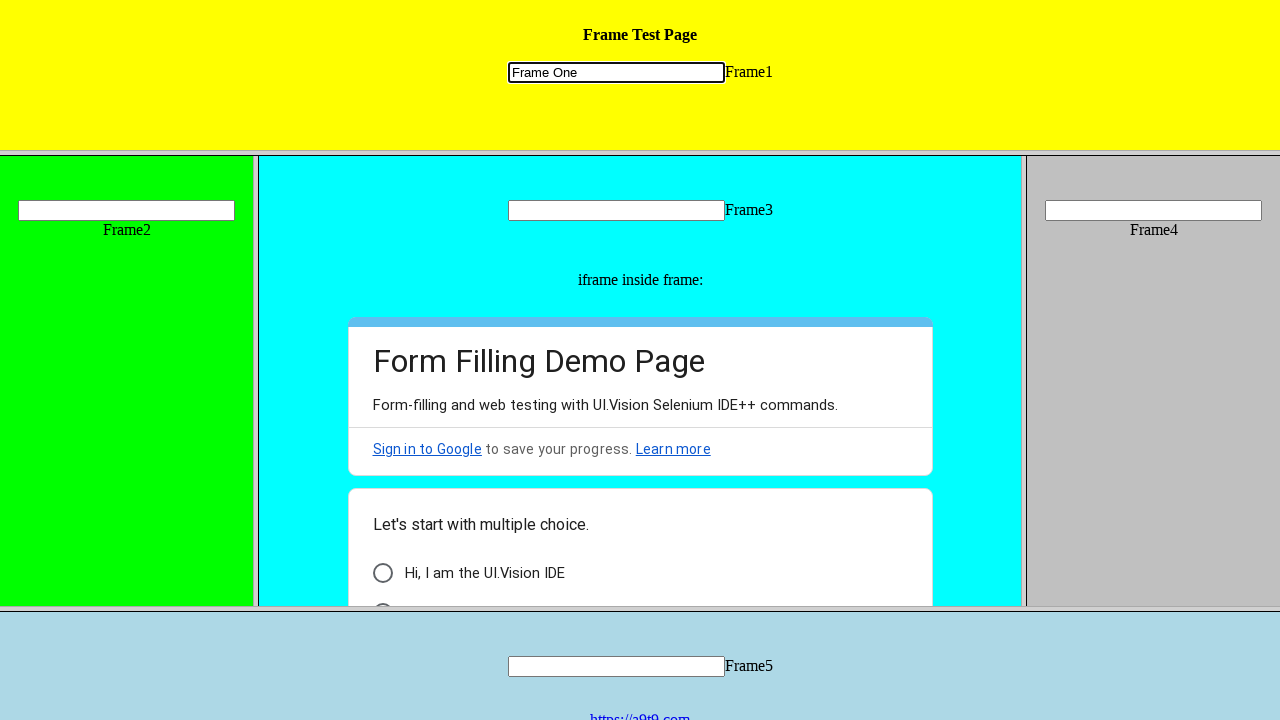

Filled text input in nested frame with 'New Frame' on xpath=/html/frameset/frameset/frame[1] >> internal:control=enter-frame >> input[
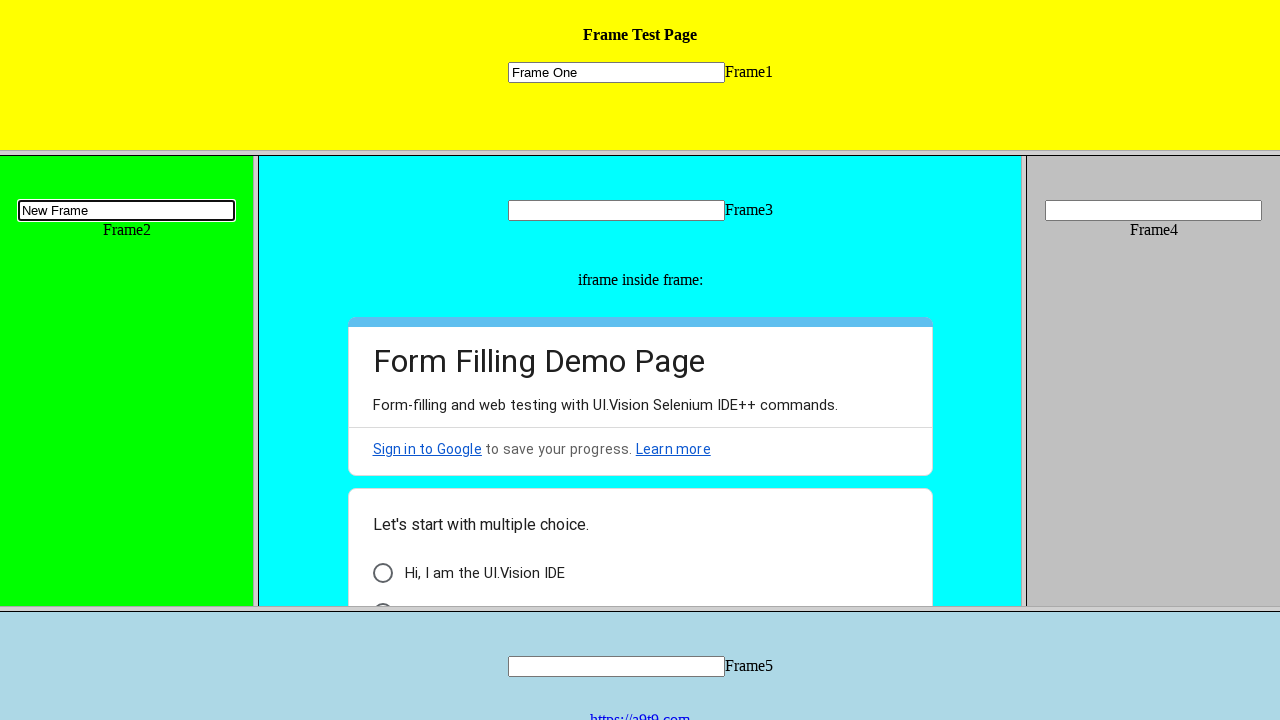

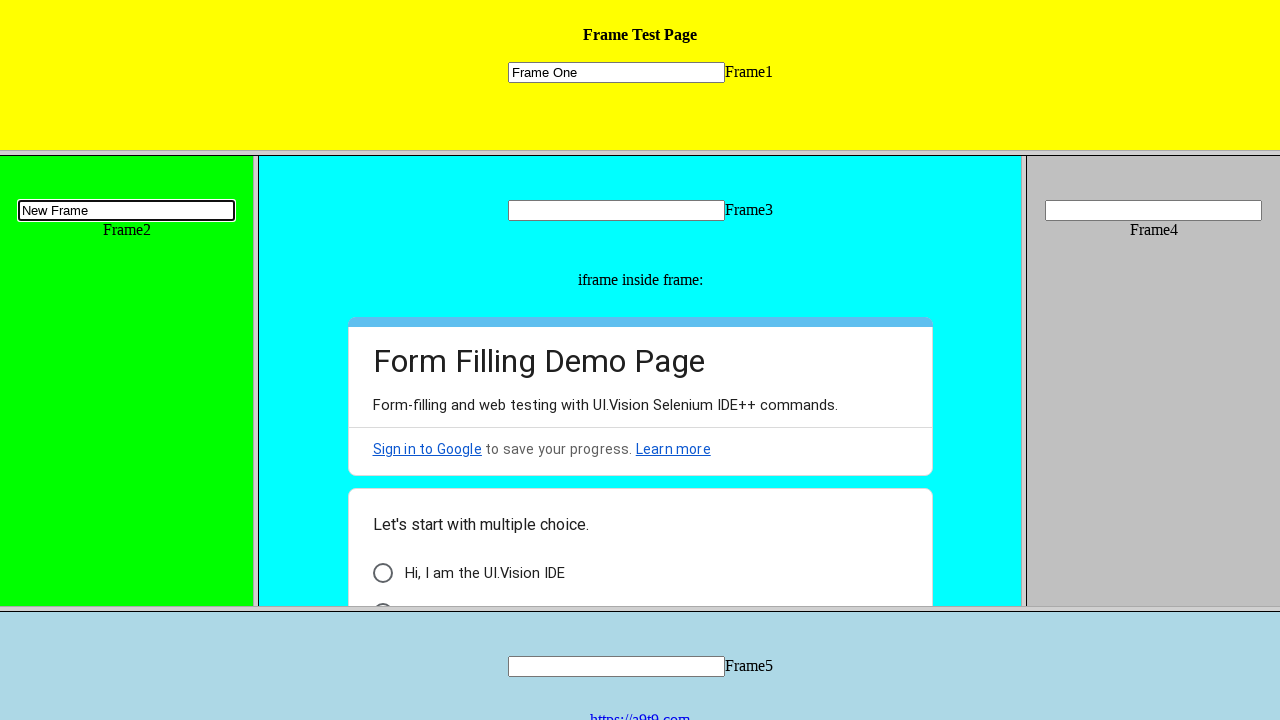